Tests keyboard interaction with a text input field by typing text with and without the Shift key modifier

Starting URL: https://demoqa.com/text-box

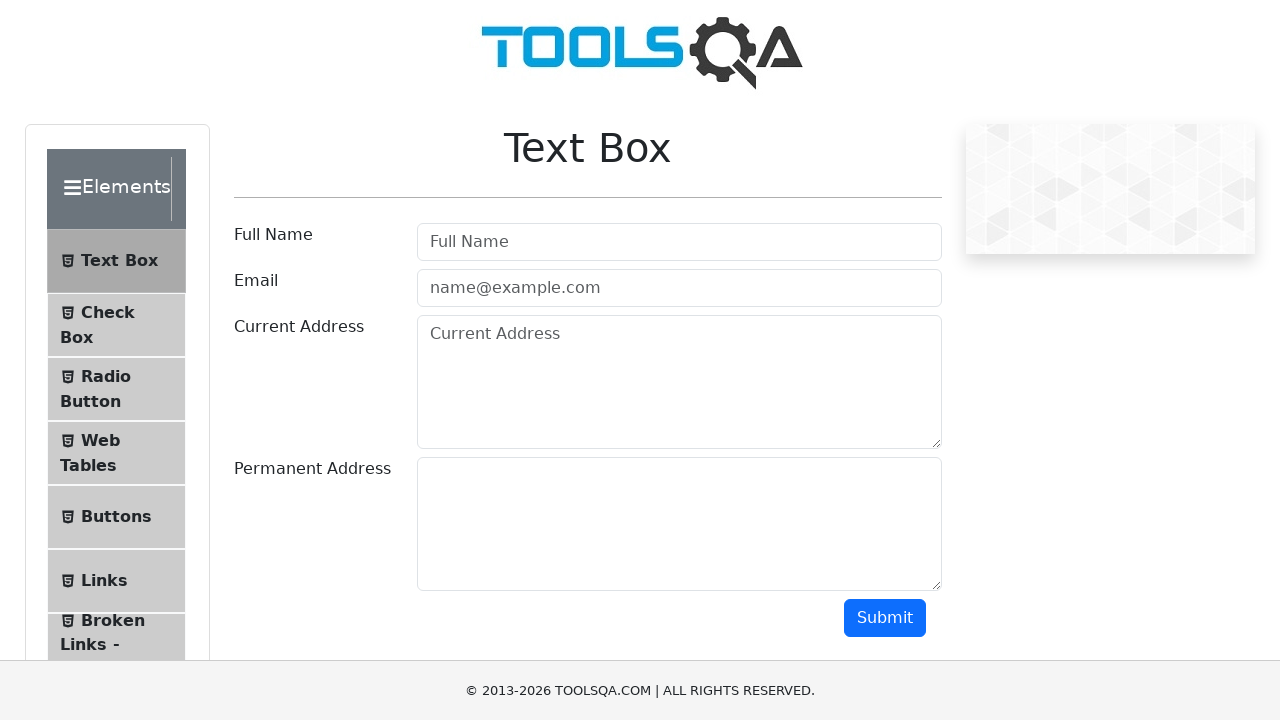

Filled username field with 'coding with PK' on input#userName
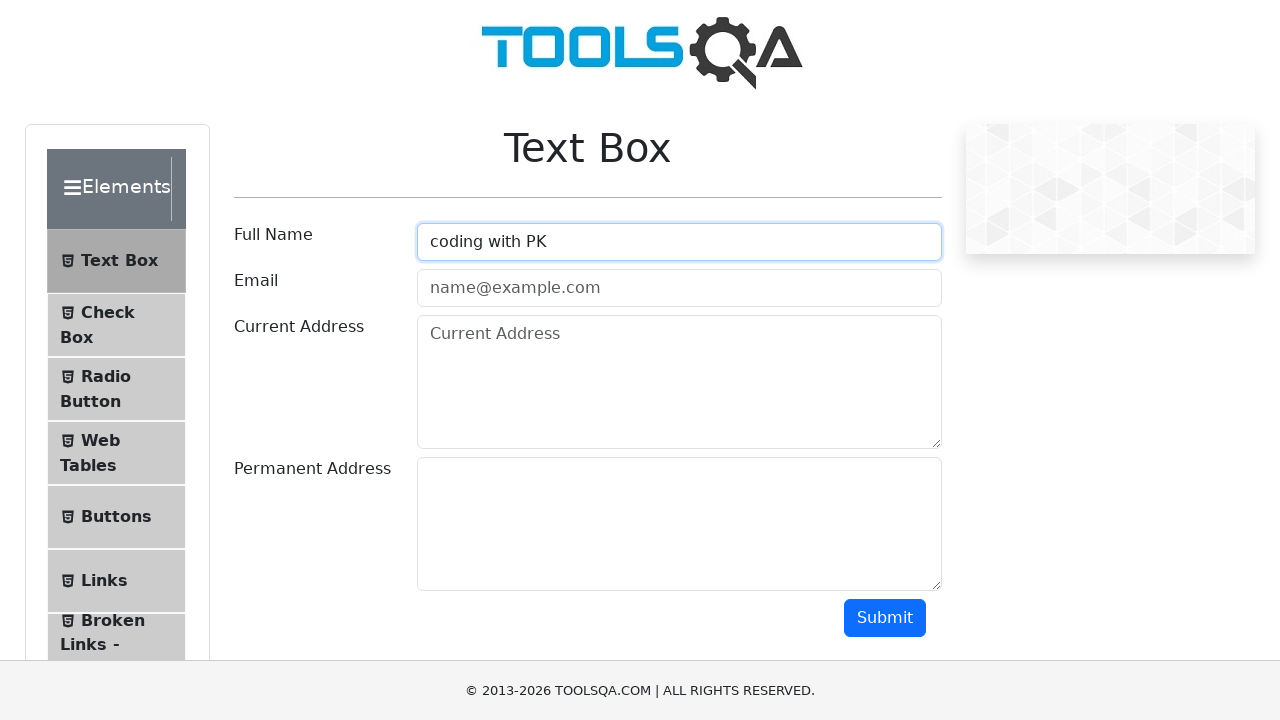

Waited 2000ms for initial text to settle
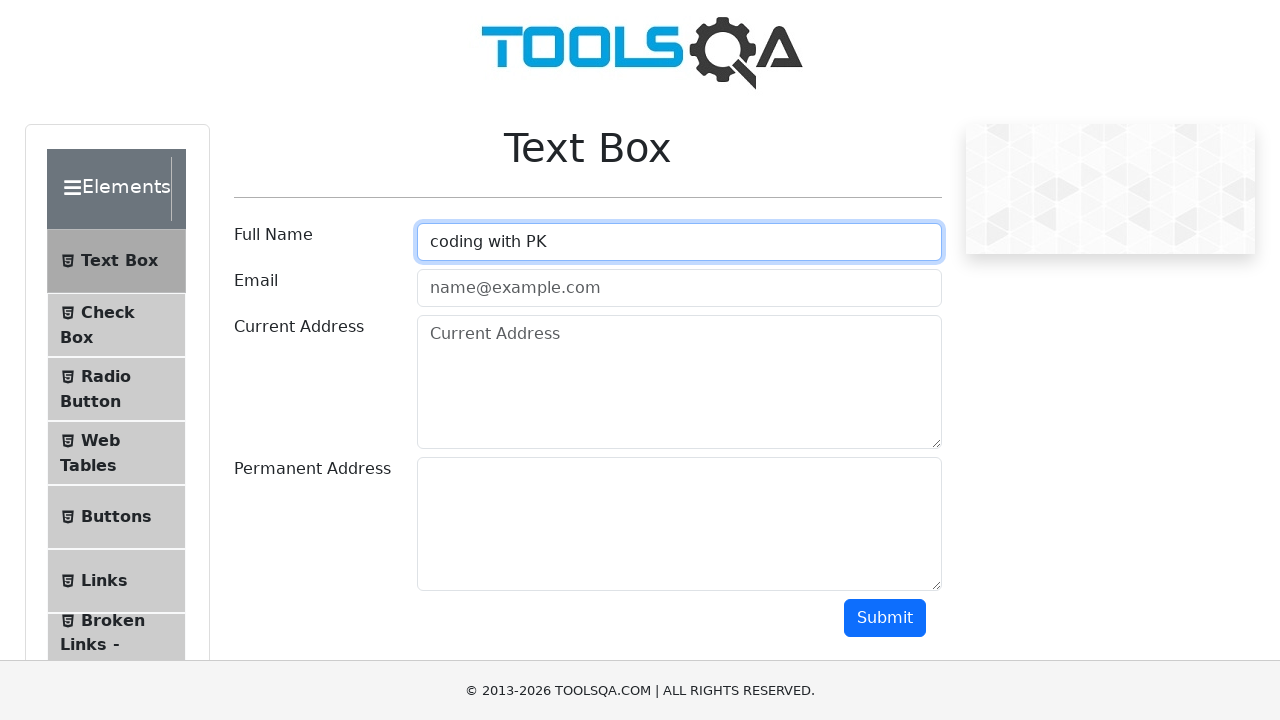

Cleared the username field on input#userName
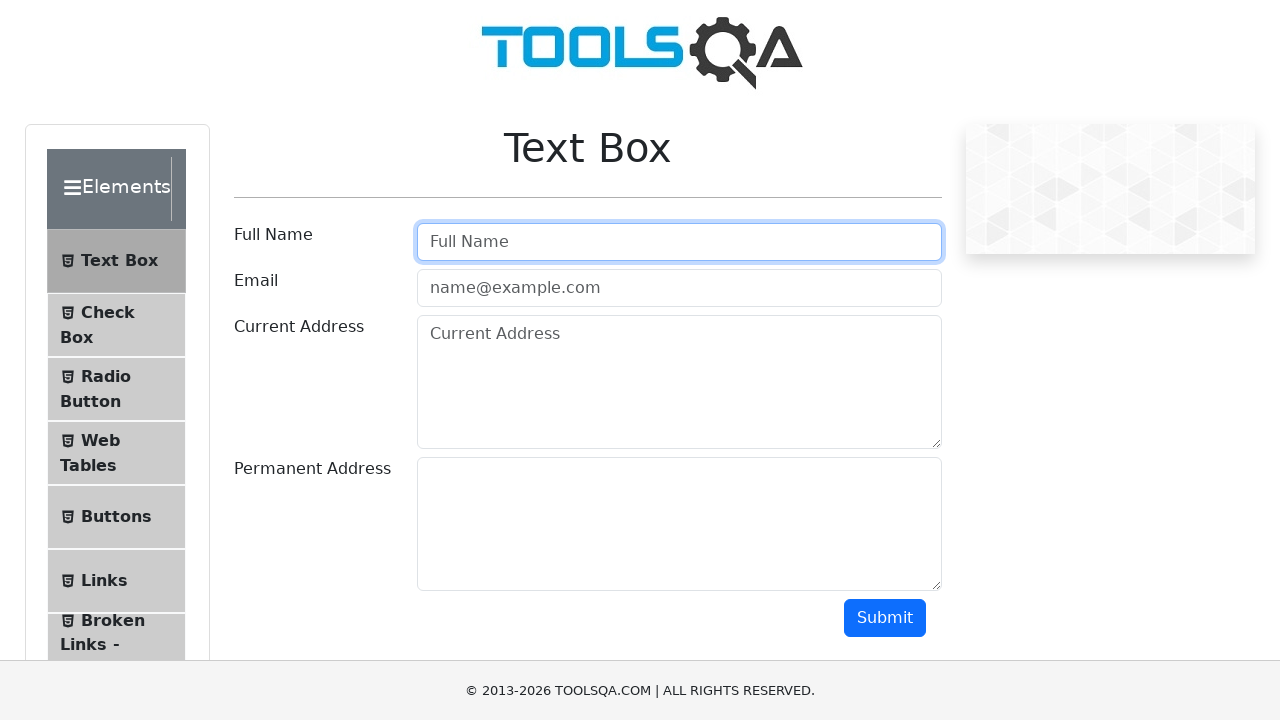

Waited 2000ms after clearing field
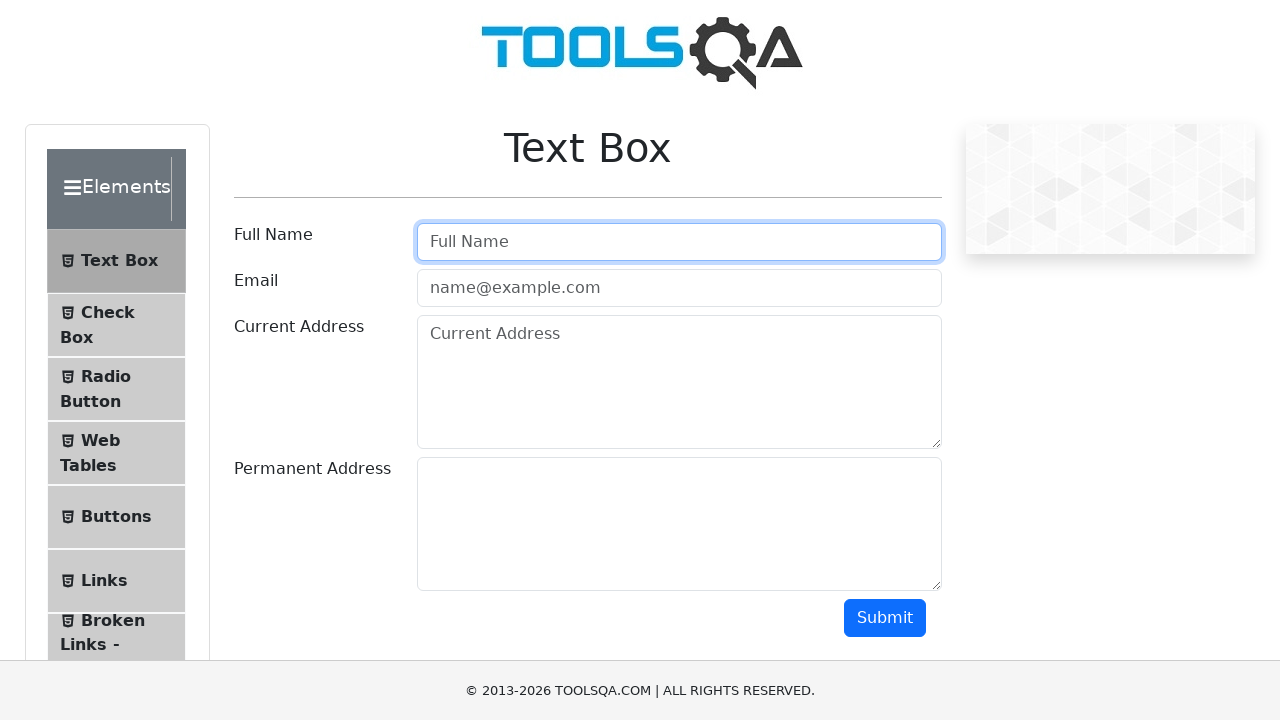

Pressed Shift key down
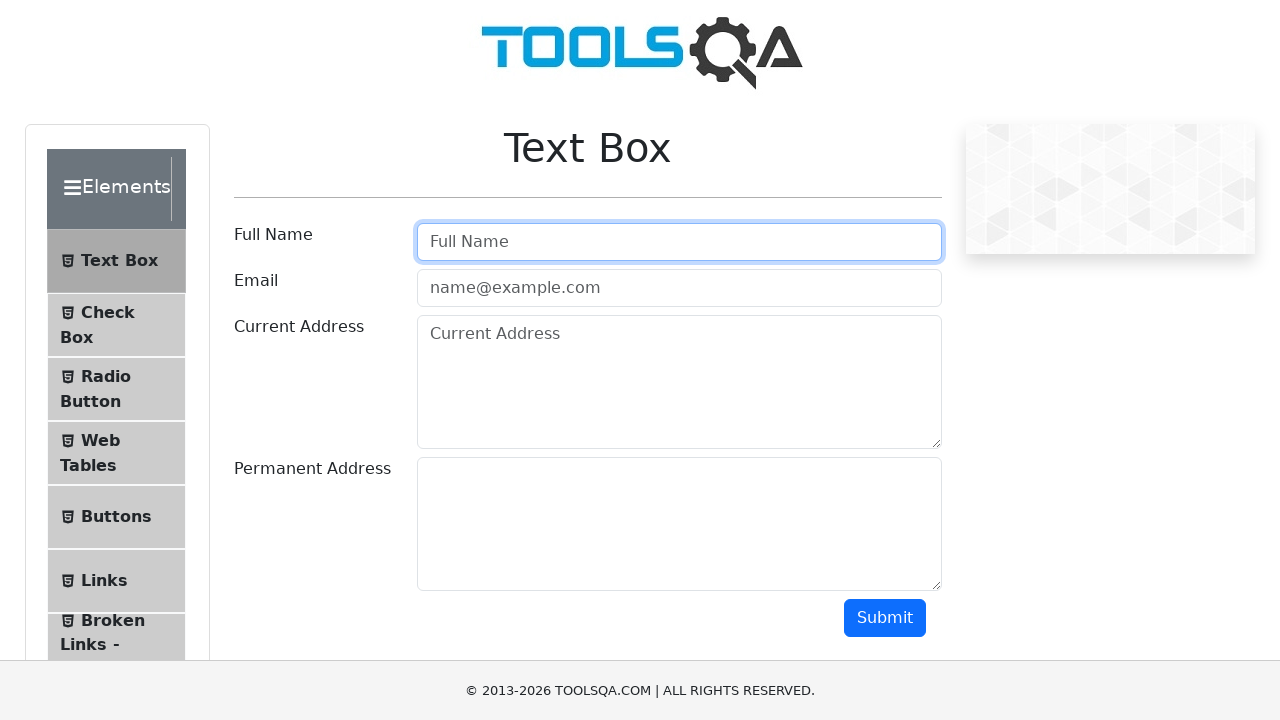

Typed 'c' with Shift key pressed (resulting in 'C') on input#userName
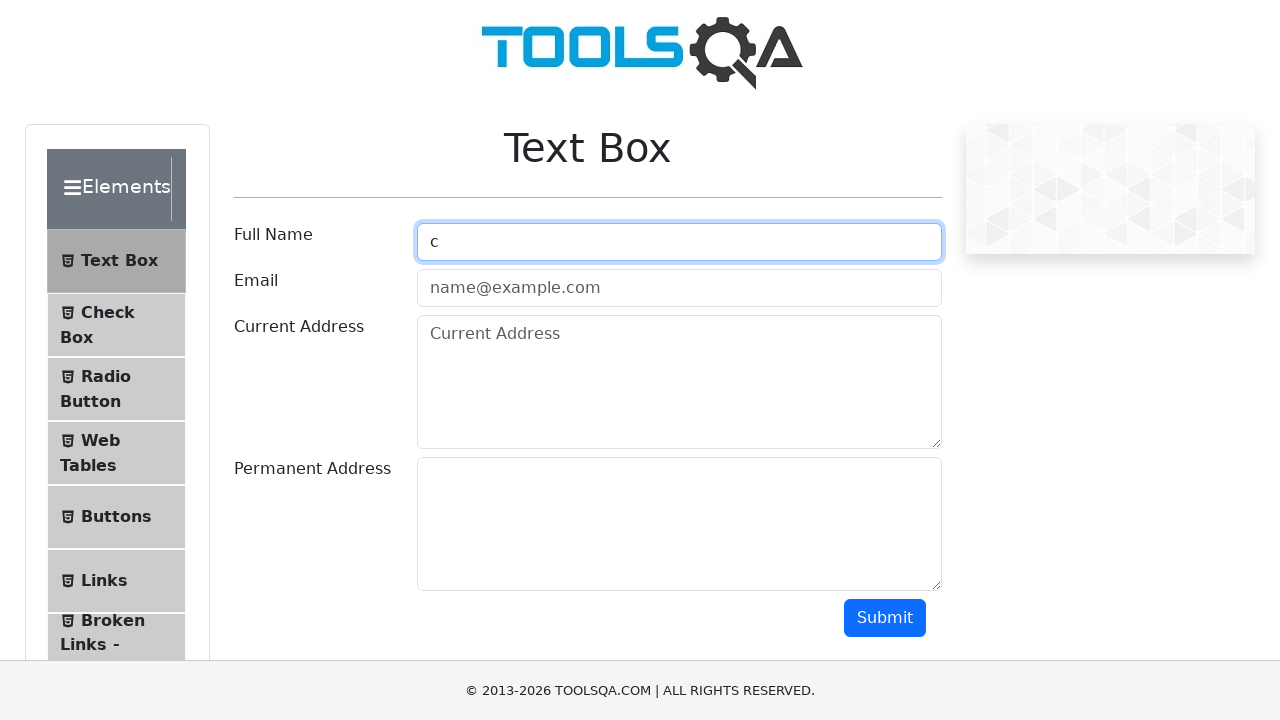

Released Shift key
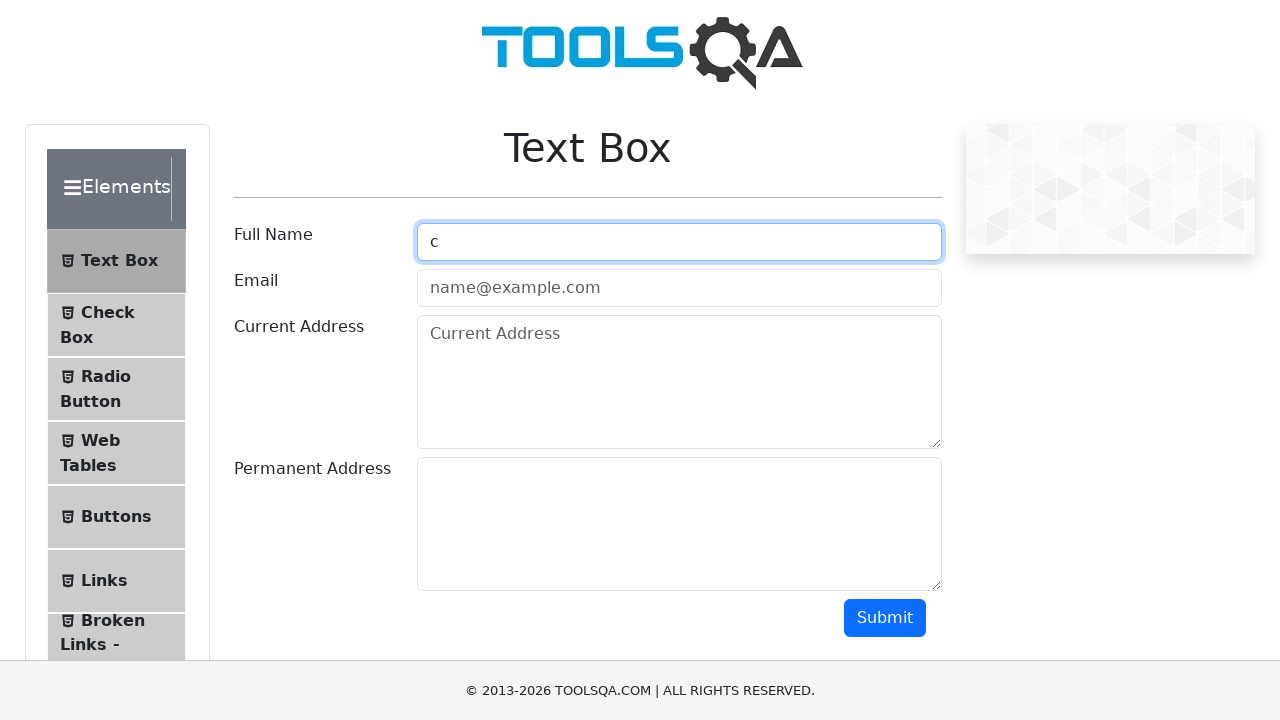

Typed 'oding with' without Shift key on input#userName
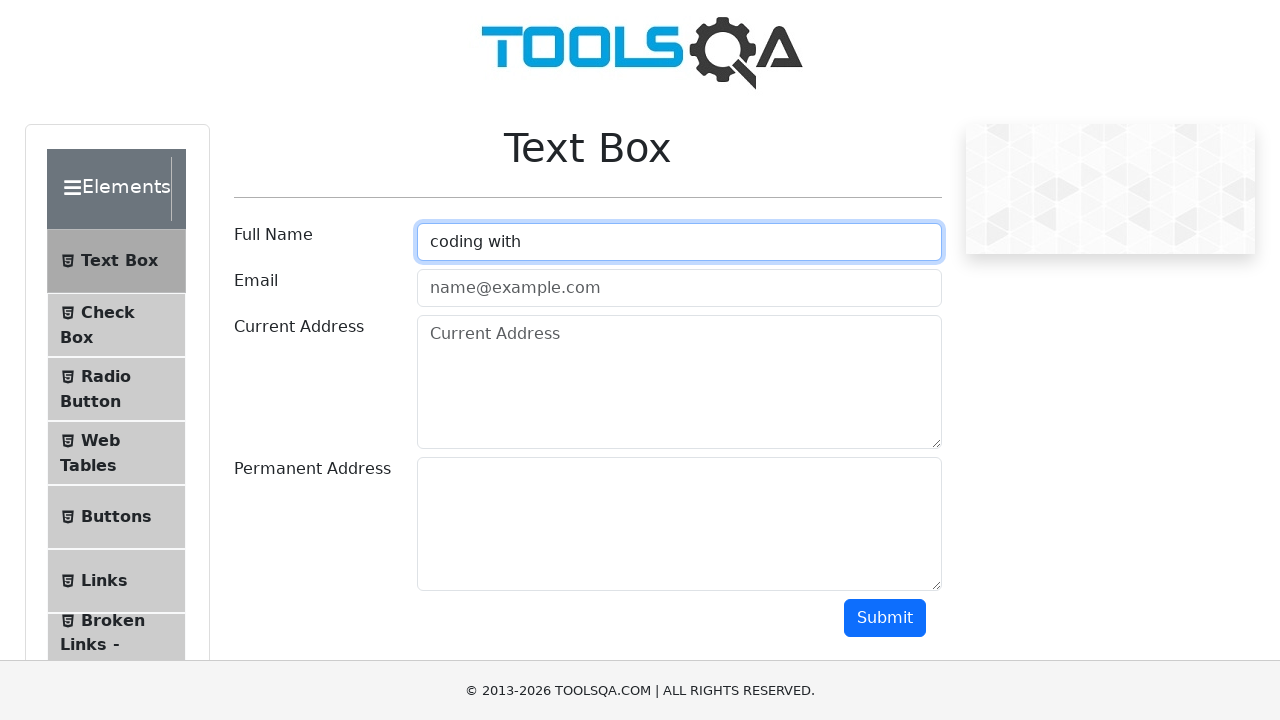

Pressed Shift key down for uppercase typing
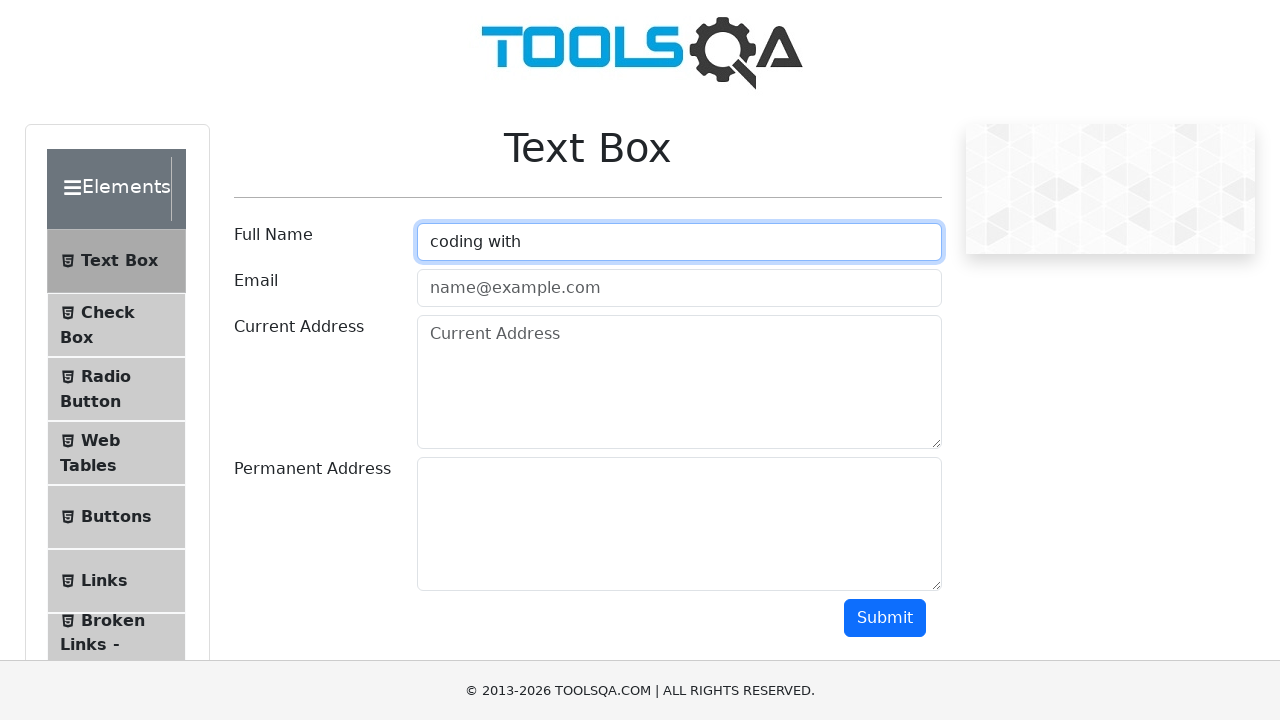

Typed ' PK' with Shift key pressed on input#userName
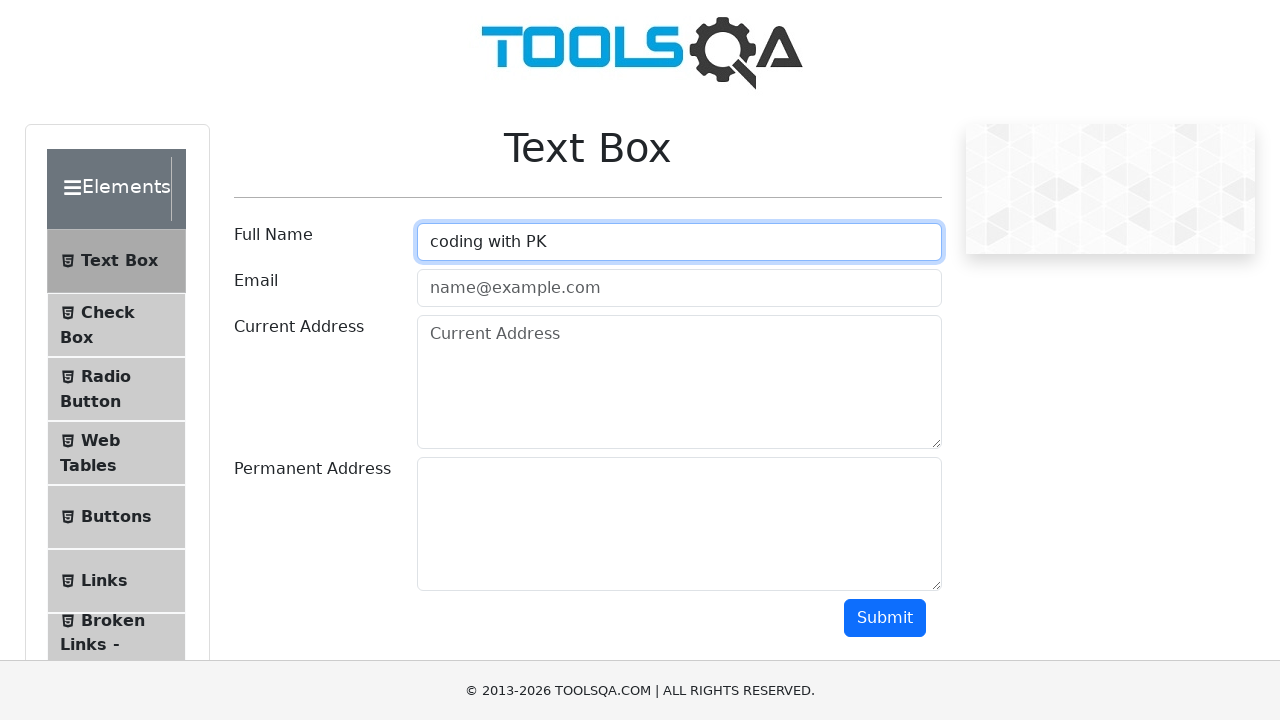

Released Shift key after typing ' PK'
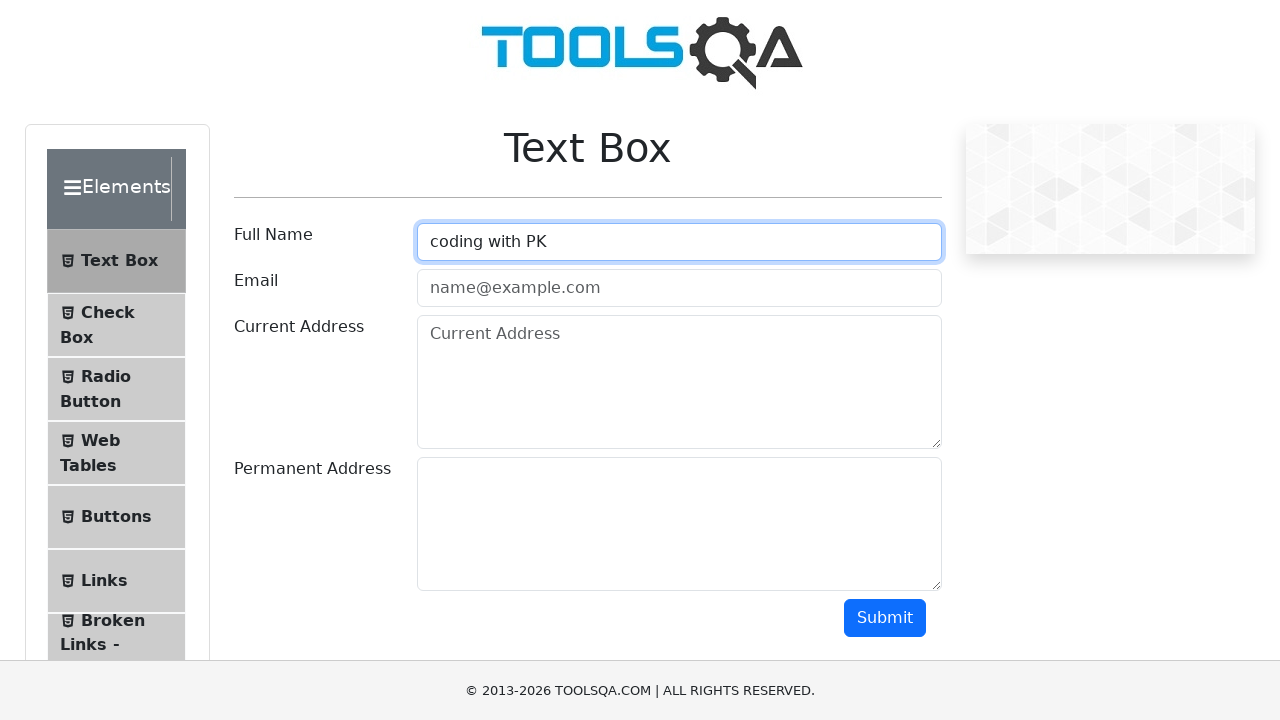

Cleared the username field on input#userName
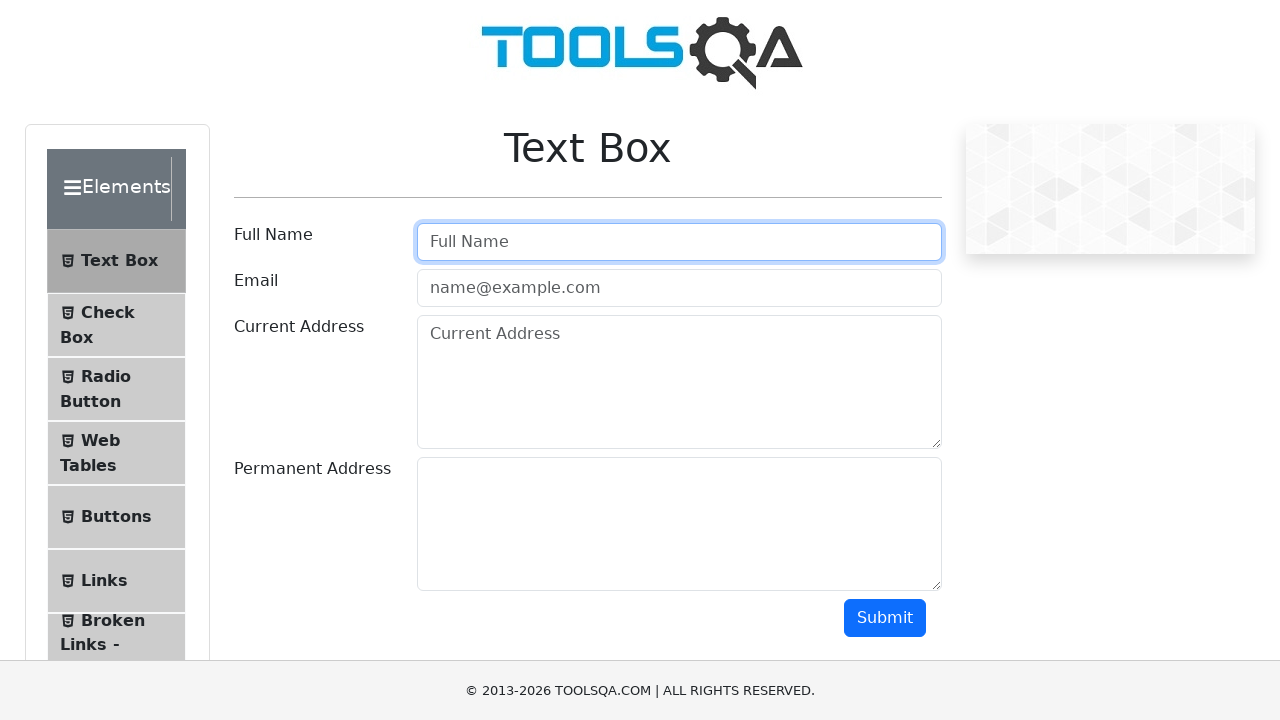

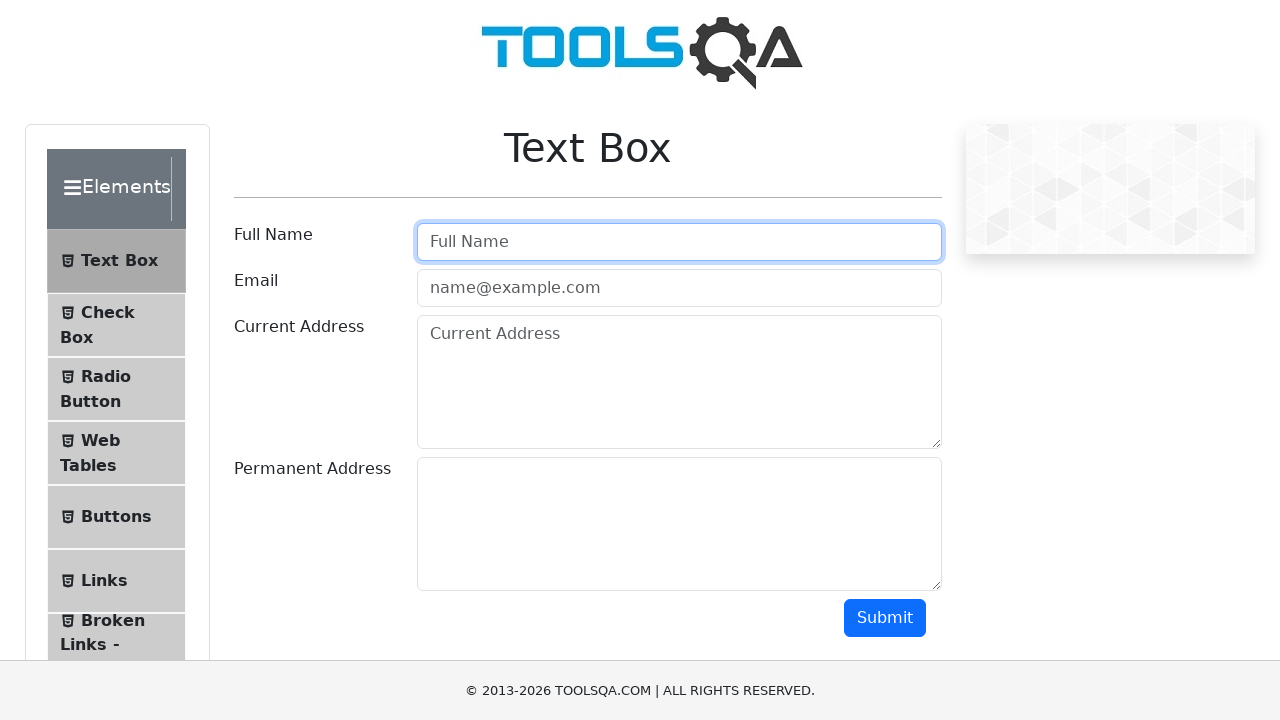